Tests navigation menu interaction on SpiceJet website by hovering over parent menu items and clicking child menu items

Starting URL: https://www.spicejet.com/

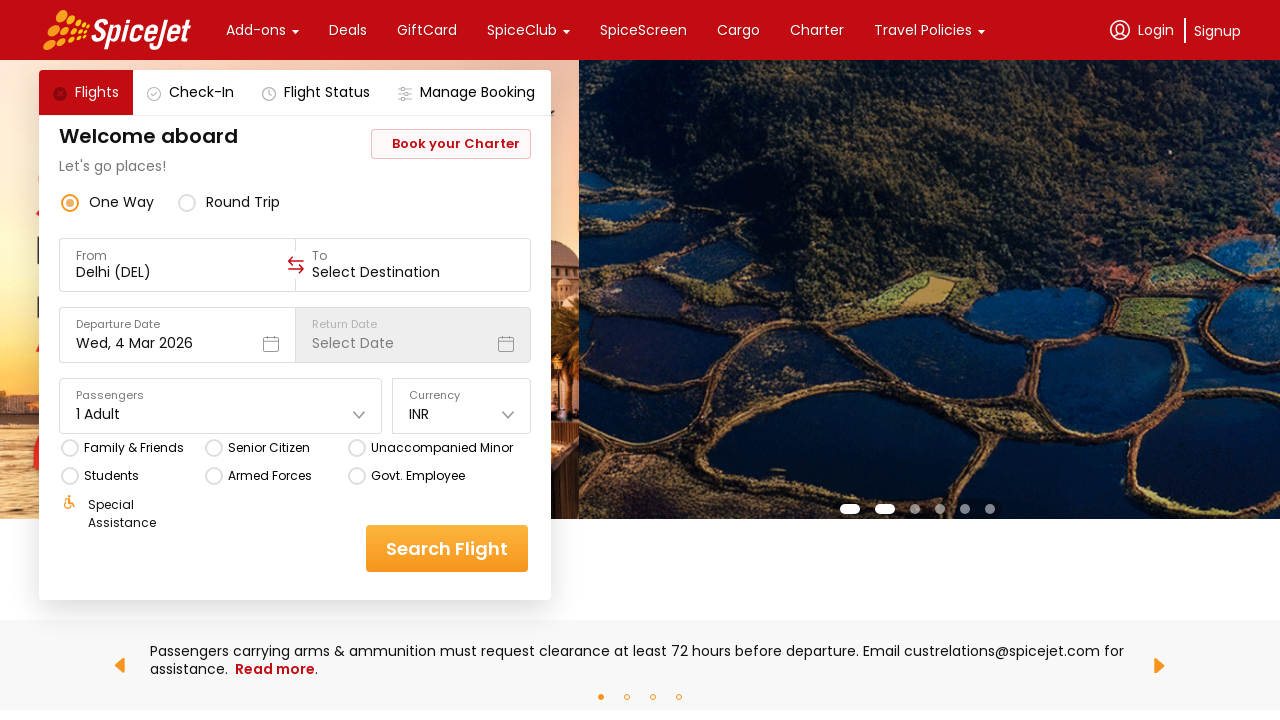

Hovered over Add-ons menu item at (256, 30) on xpath=//div[text()='Add-ons']
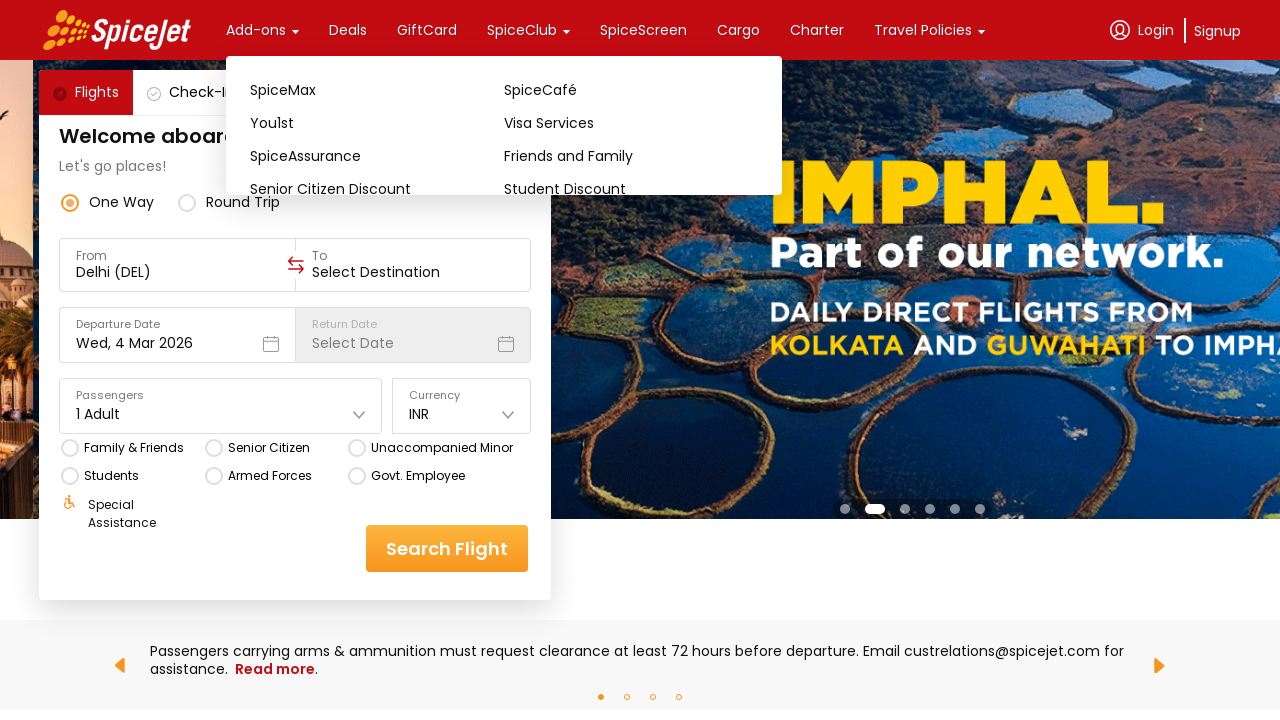

Waited 1500ms for submenu to appear
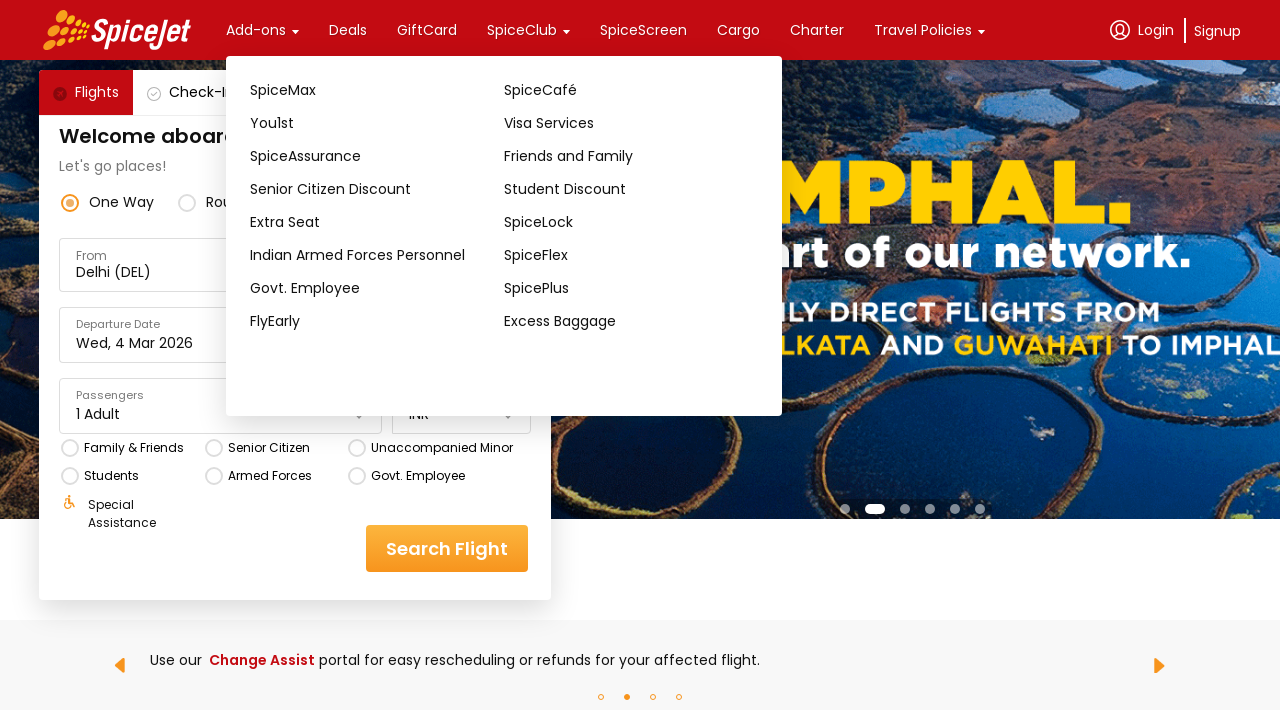

Clicked on Visa Services in the submenu at (631, 123) on xpath=(//div[text()='Visa Services'])[1]
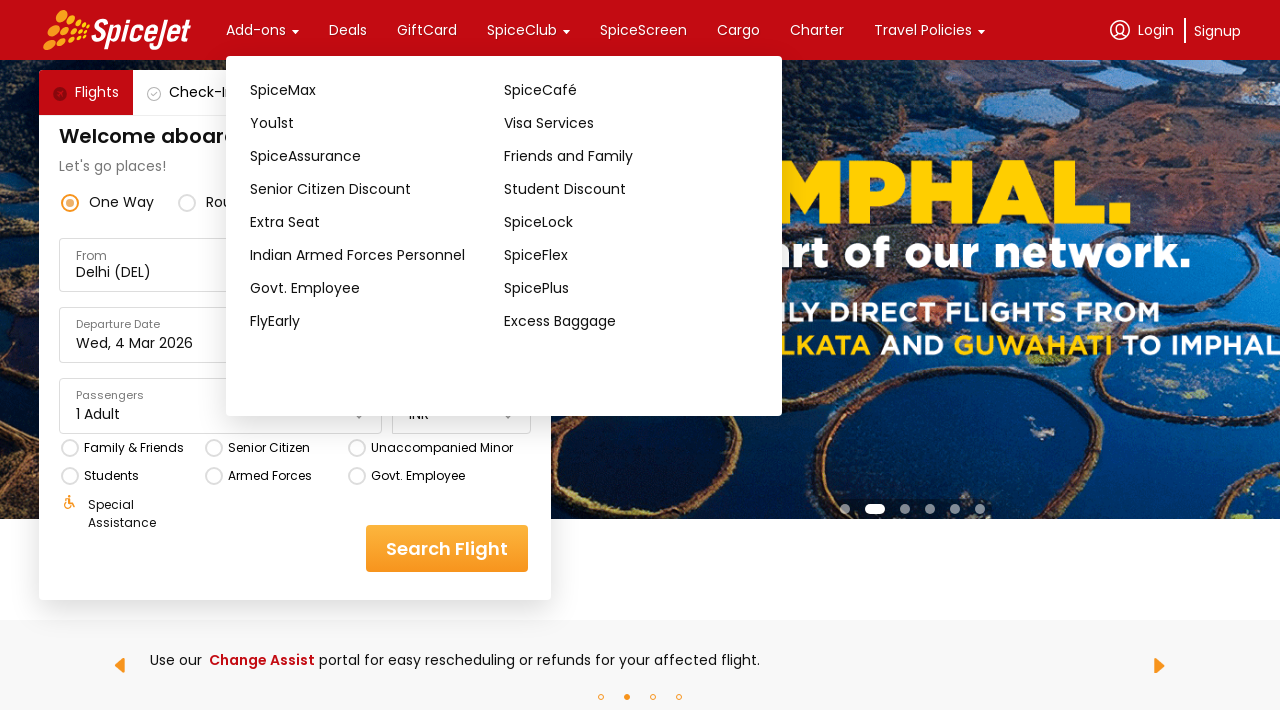

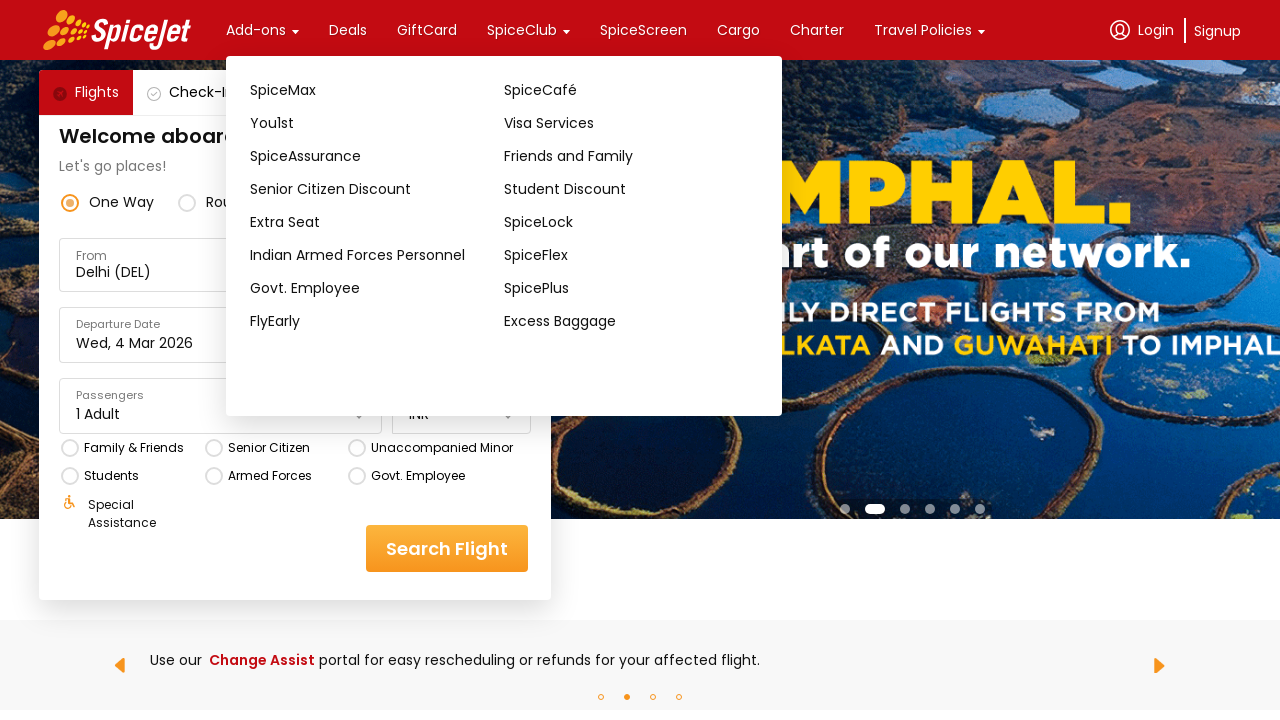